Tests checkbox functionality by finding all checkboxes with the name "accessories" on a demo page and clicking each one to select them.

Starting URL: https://omayo.blogspot.com/

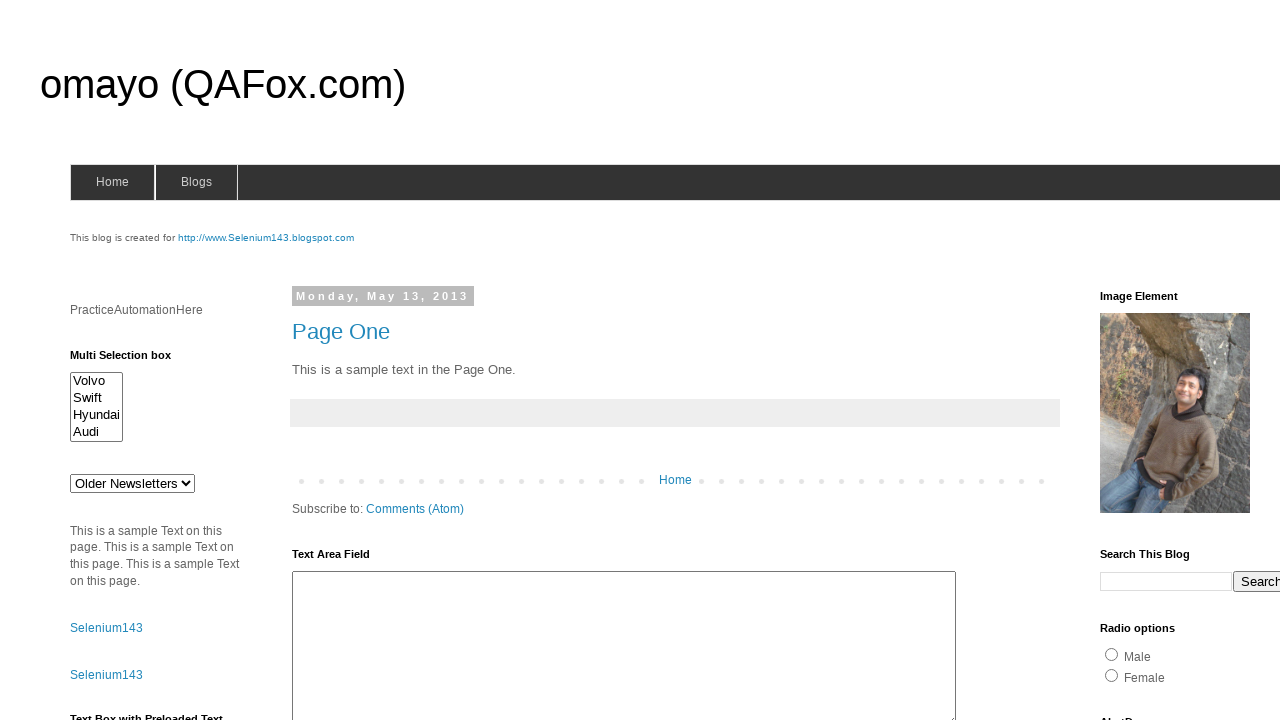

Navigated to https://omayo.blogspot.com/
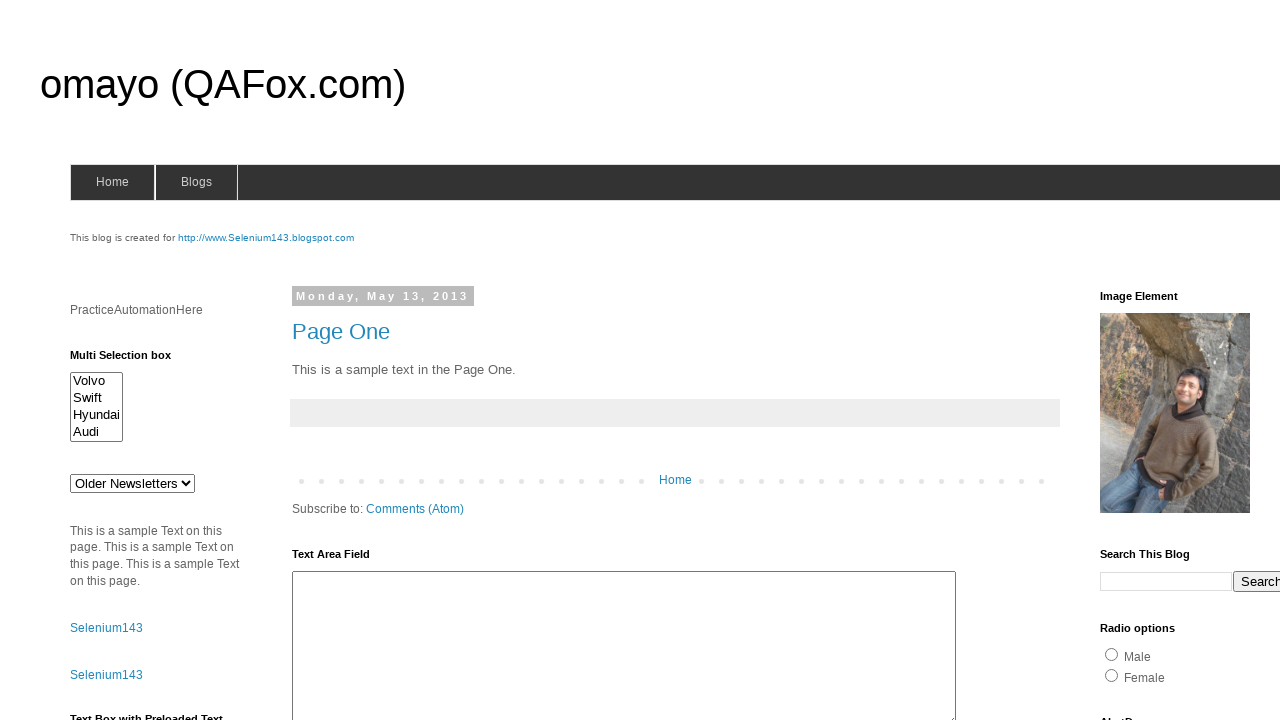

Located all checkboxes with name 'accessories'
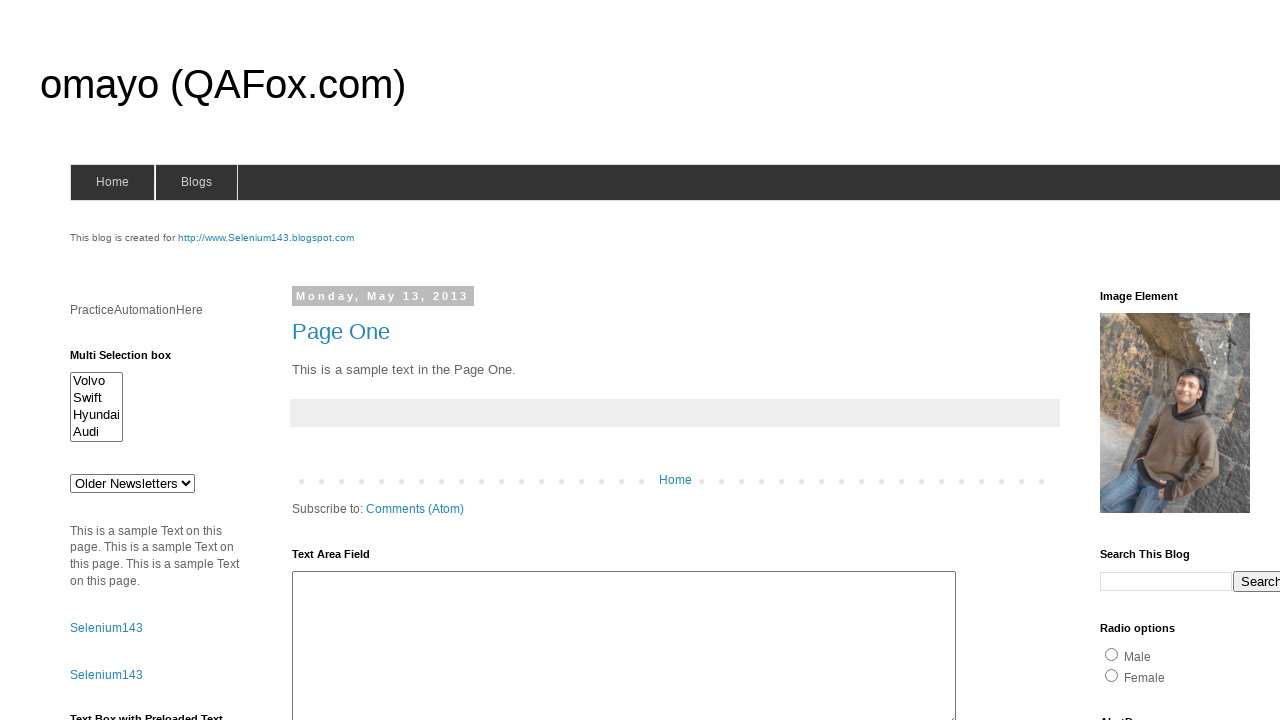

Found 4 checkboxes with name 'accessories'
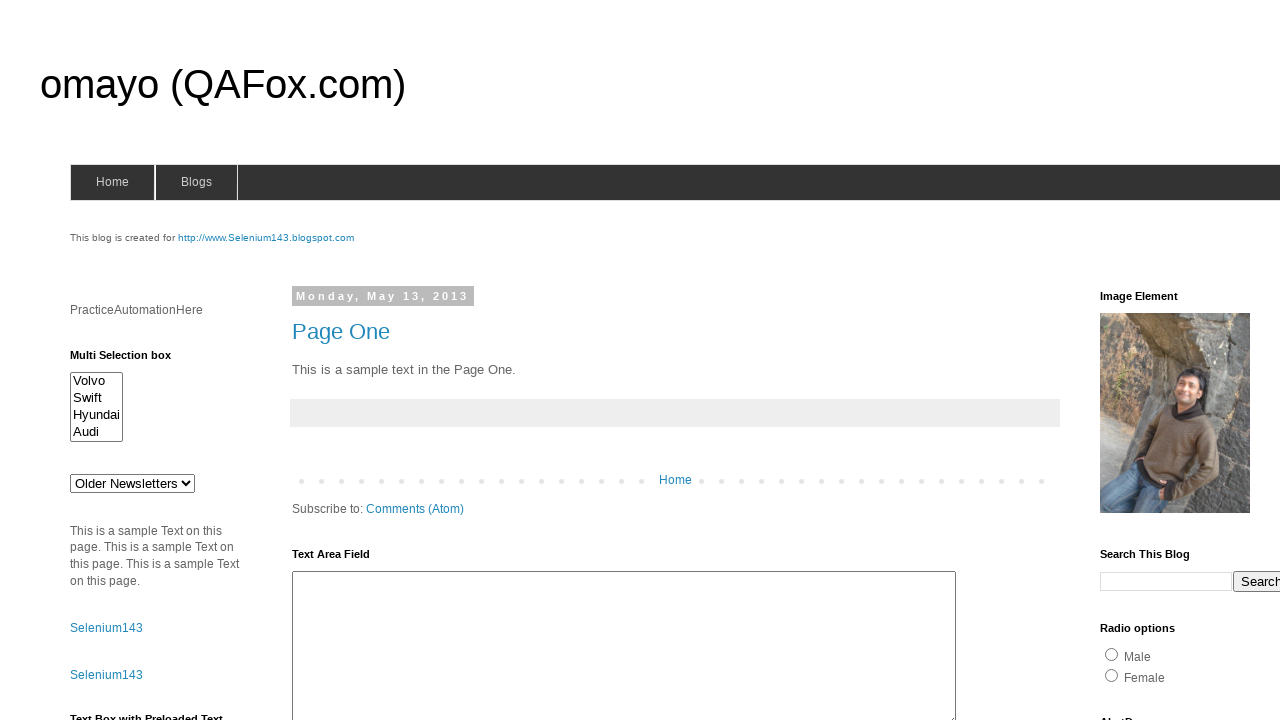

Clicked checkbox 1 of 4 to select it at (1136, 360) on [name='accessories'] >> nth=0
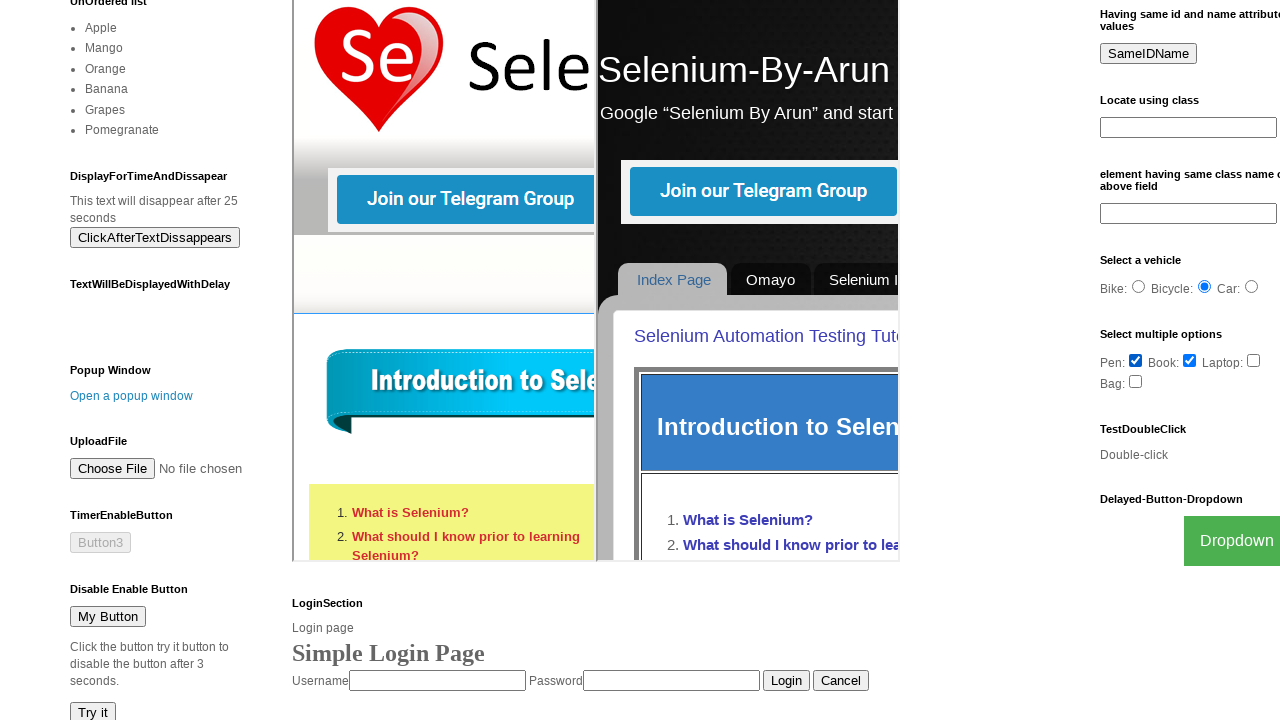

Clicked checkbox 2 of 4 to select it at (1190, 360) on [name='accessories'] >> nth=1
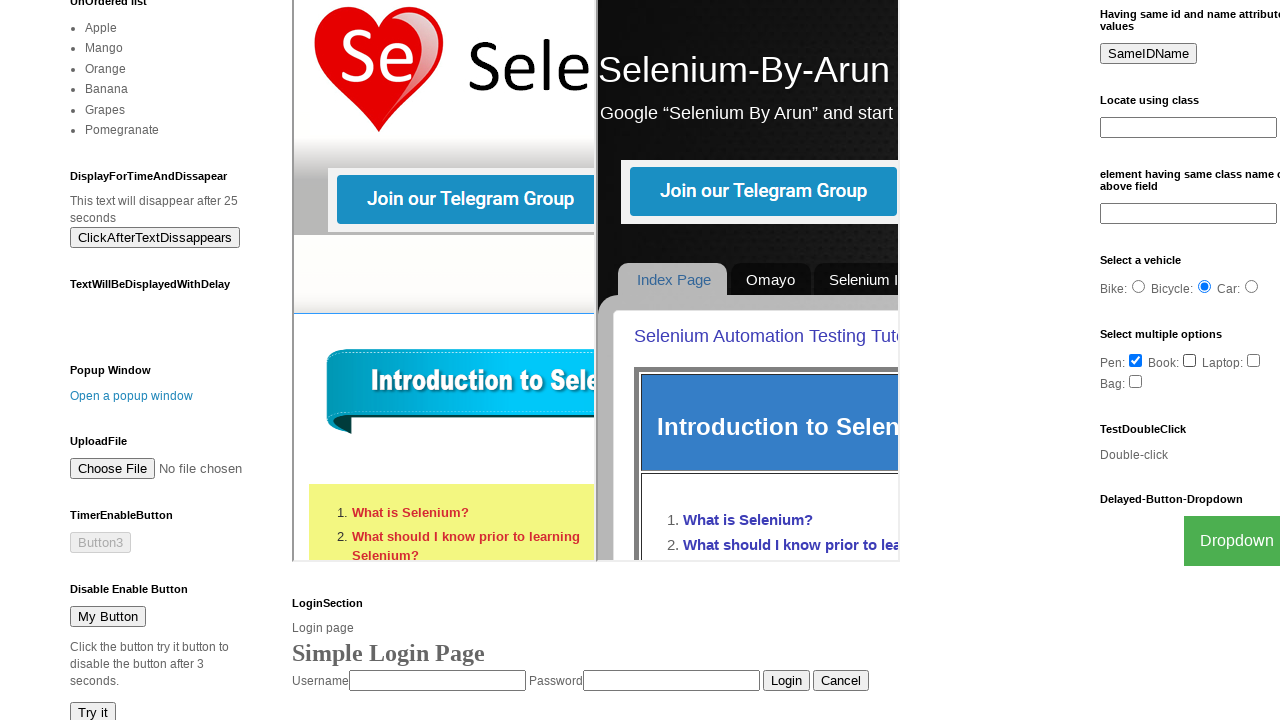

Clicked checkbox 3 of 4 to select it at (1254, 360) on [name='accessories'] >> nth=2
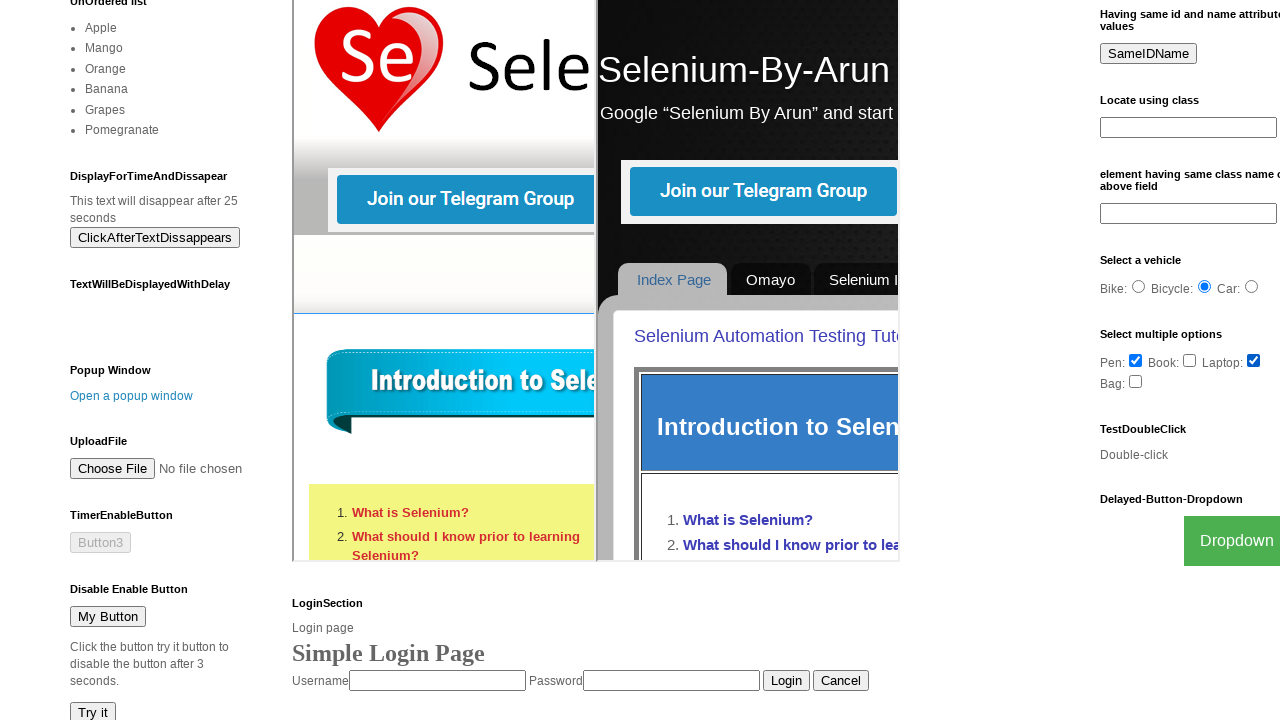

Clicked checkbox 4 of 4 to select it at (1136, 381) on [name='accessories'] >> nth=3
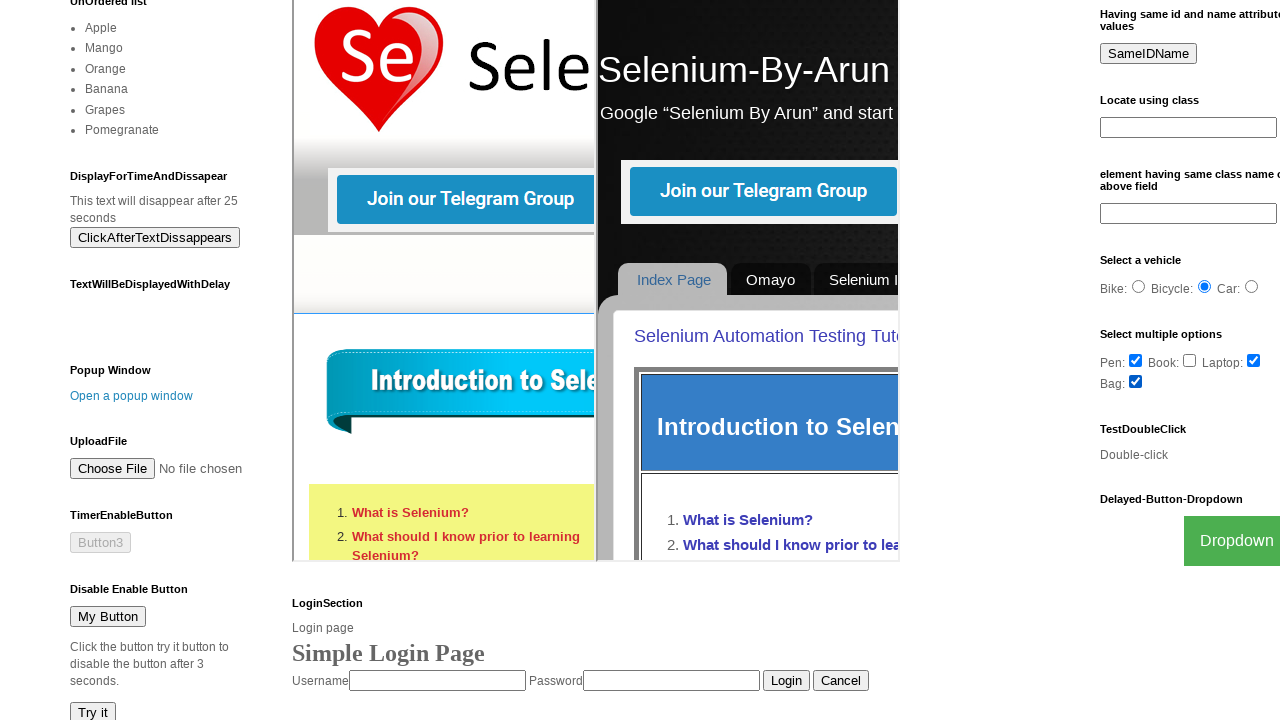

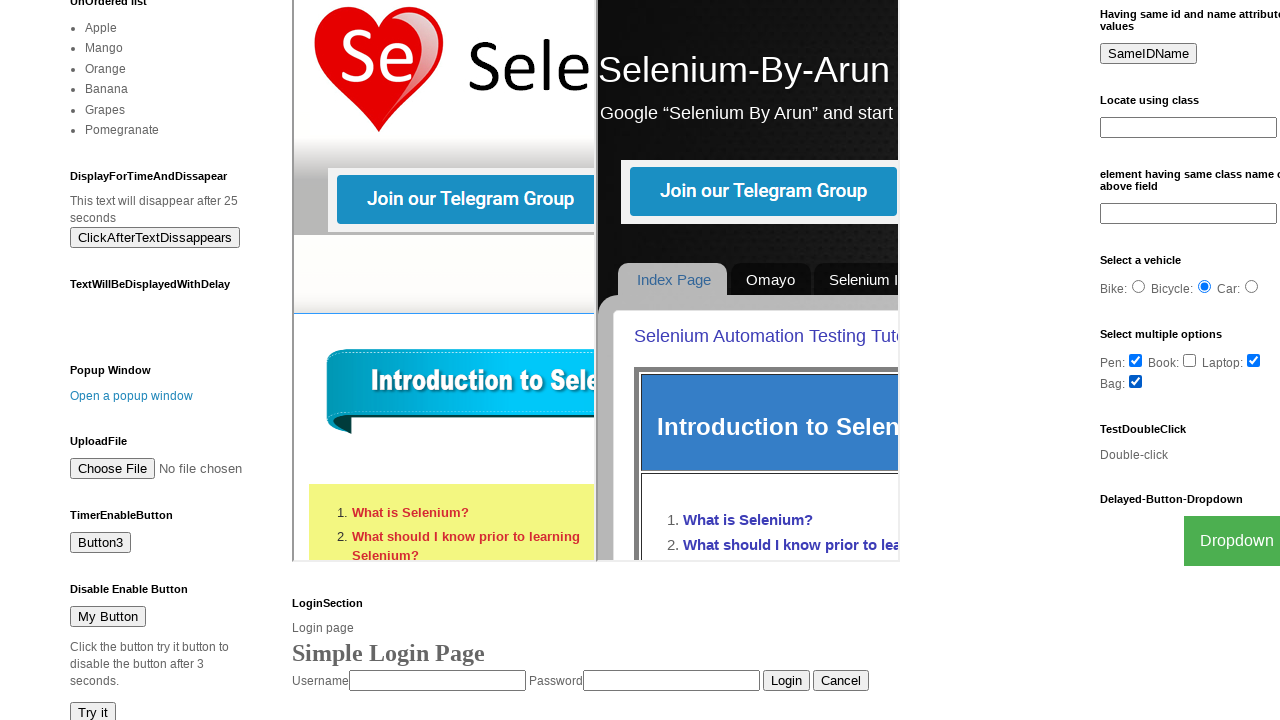